Navigates to the OrangeHRM login page and verifies that the page title contains "OrangeHRM"

Starting URL: https://opensource-demo.orangehrmlive.com/web/index.php/auth/login

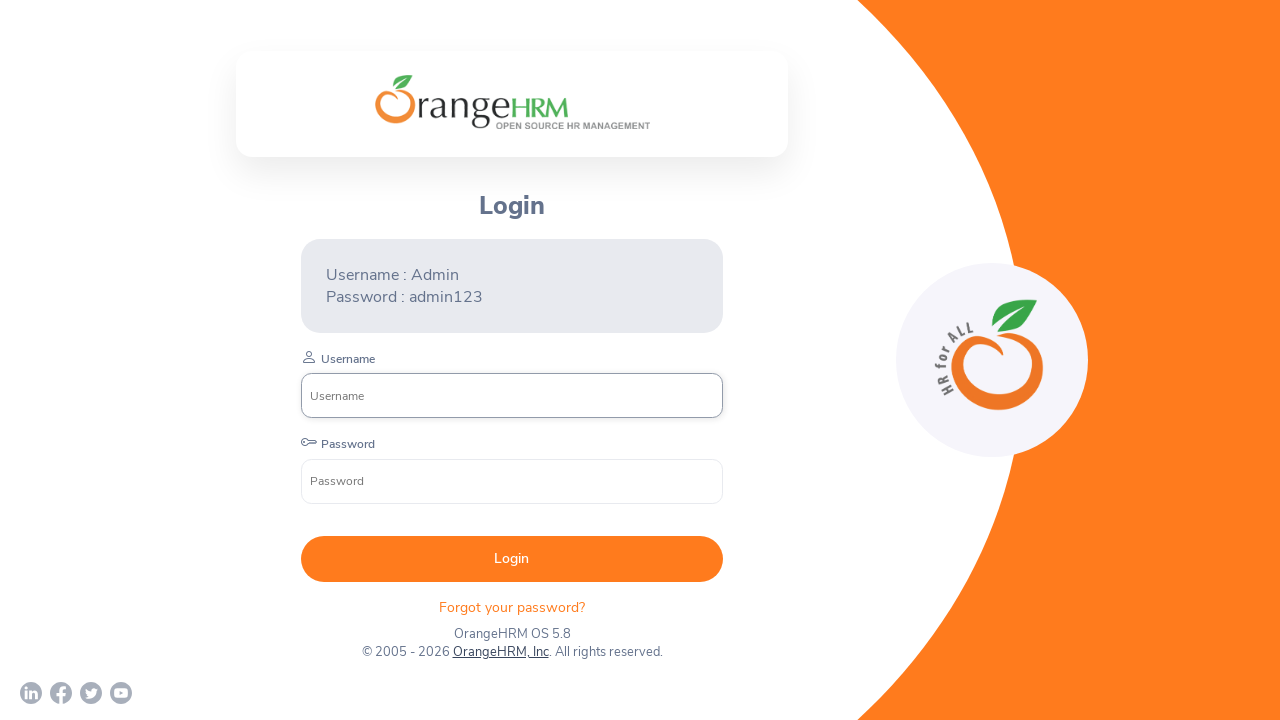

Waited for page to load
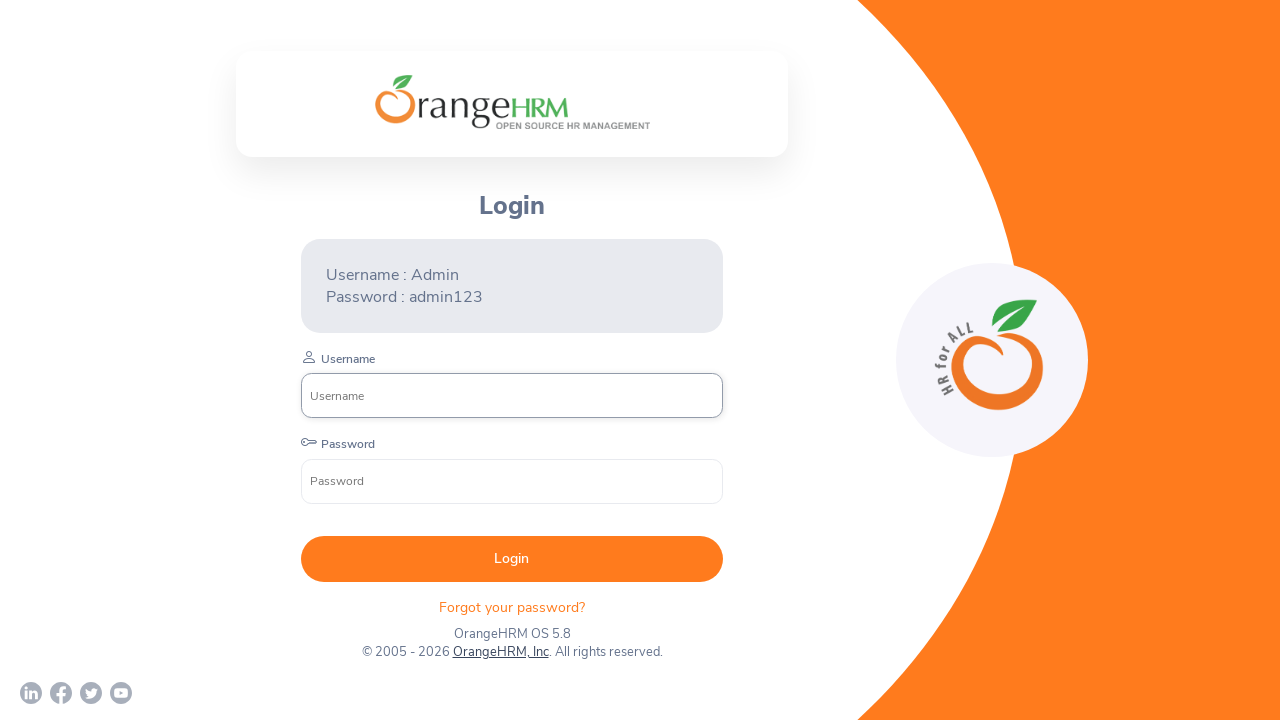

Verified page title contains 'OrangeHRM'
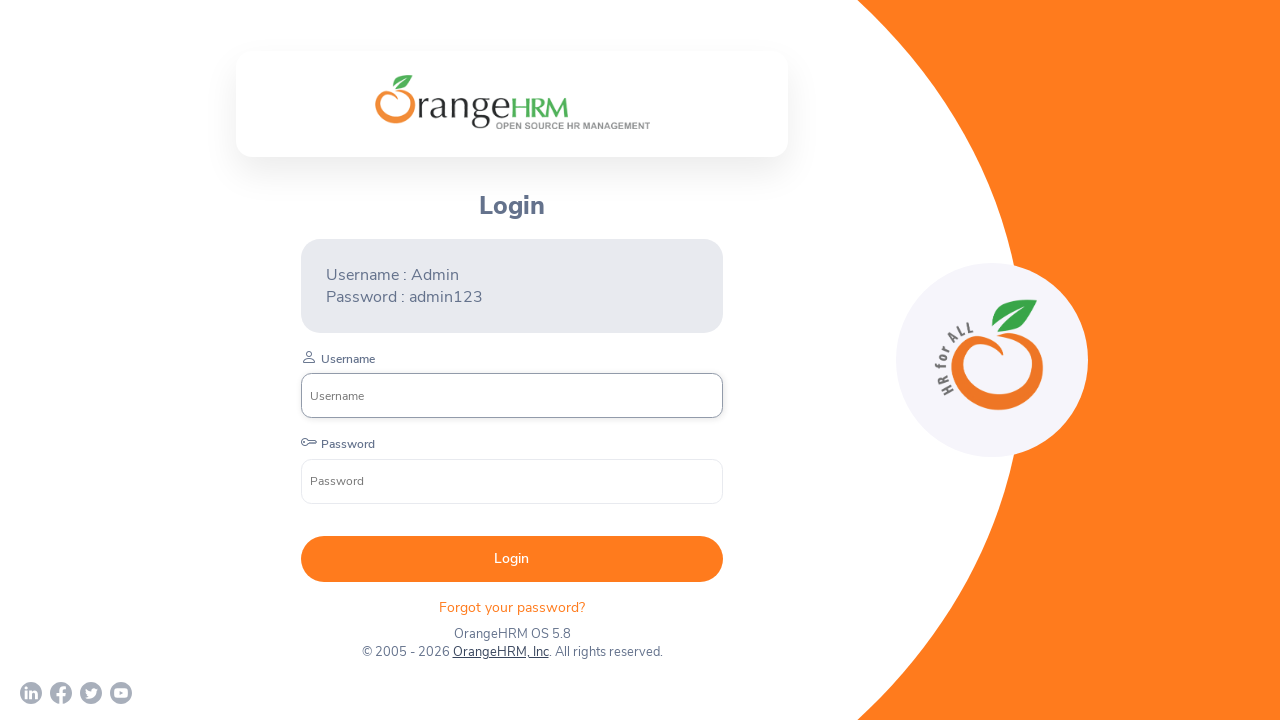

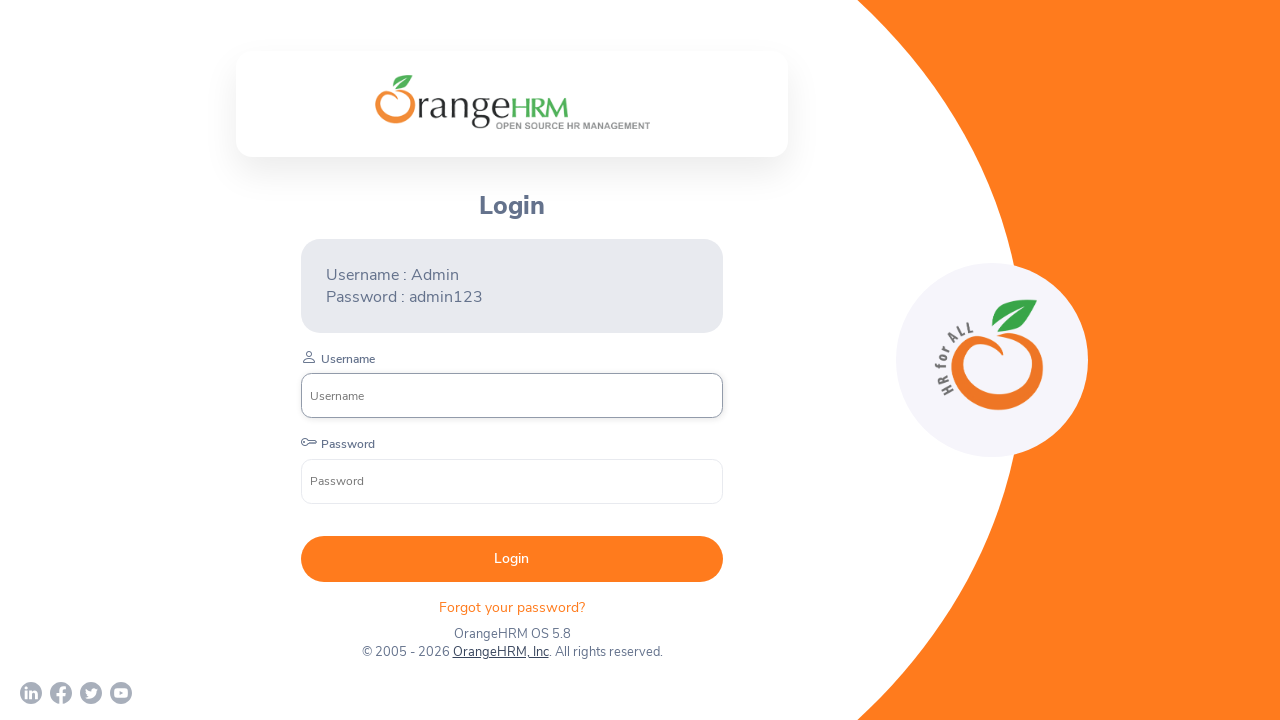